Tests that the Clear completed button displays correct text when items are completed

Starting URL: https://demo.playwright.dev/todomvc

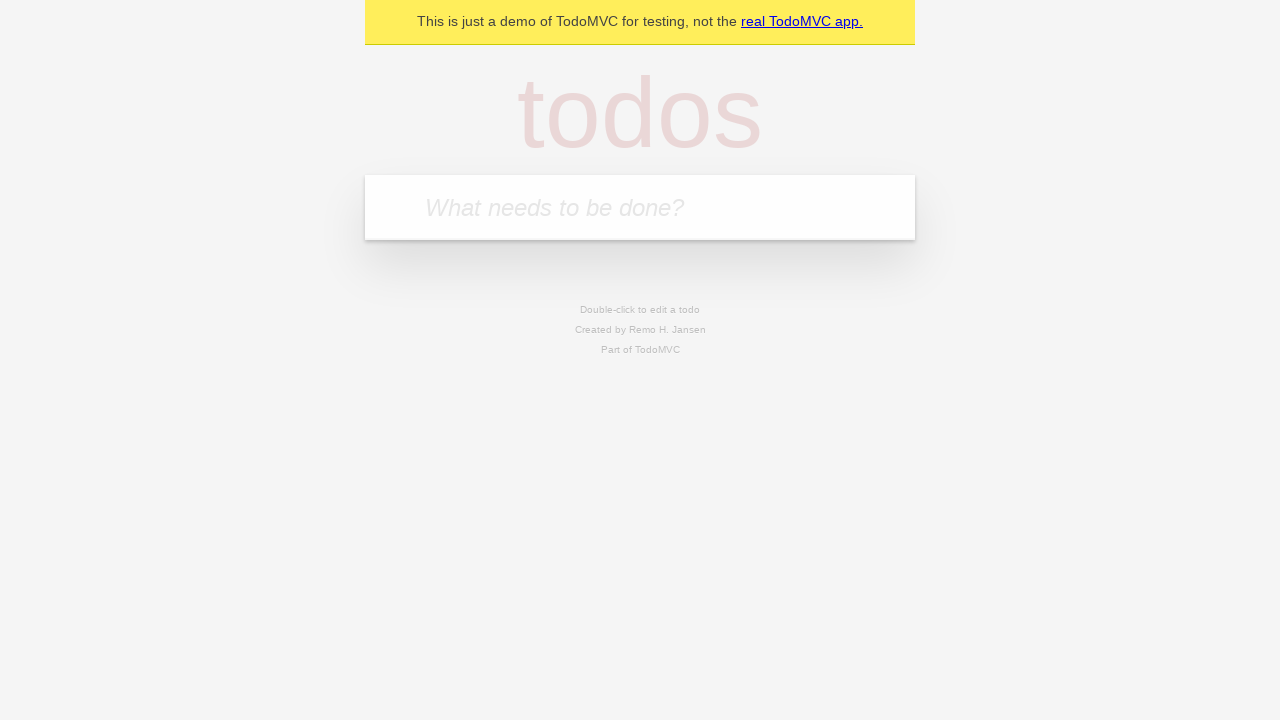

Located the 'What needs to be done?' input field
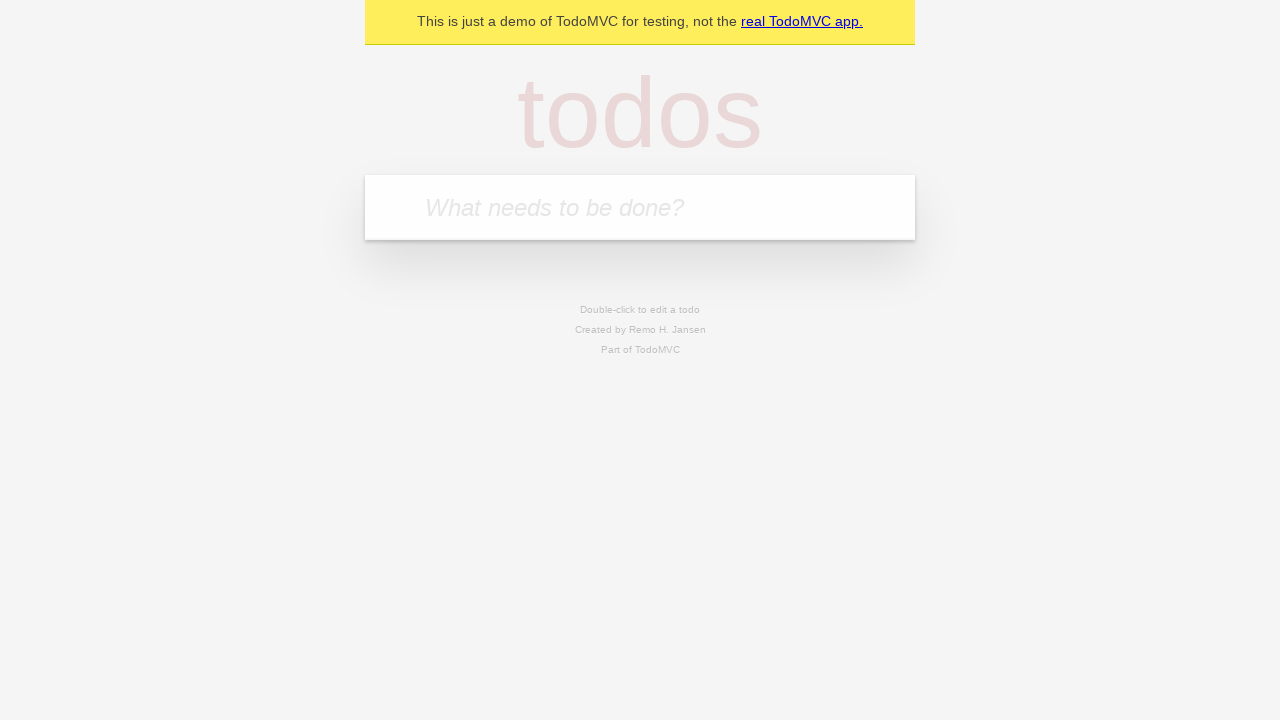

Filled todo input with 'buy some cheese' on internal:attr=[placeholder="What needs to be done?"i]
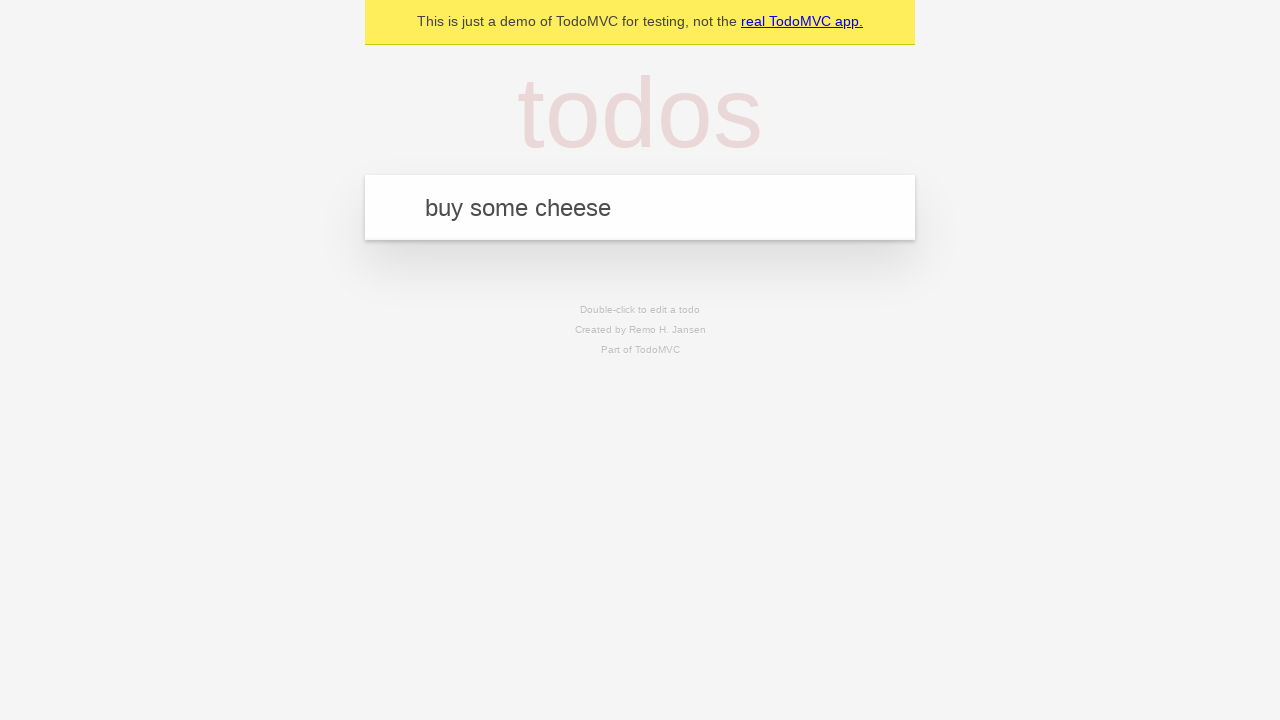

Pressed Enter to create first todo on internal:attr=[placeholder="What needs to be done?"i]
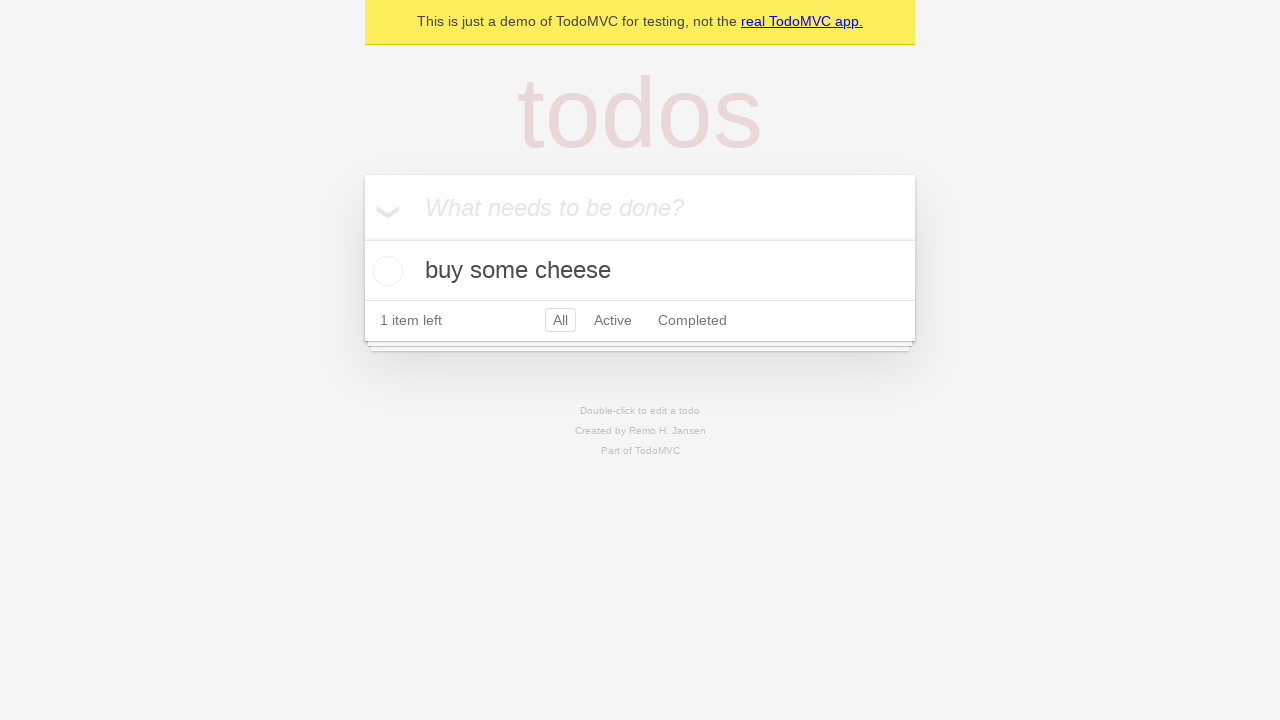

Filled todo input with 'feed the cat' on internal:attr=[placeholder="What needs to be done?"i]
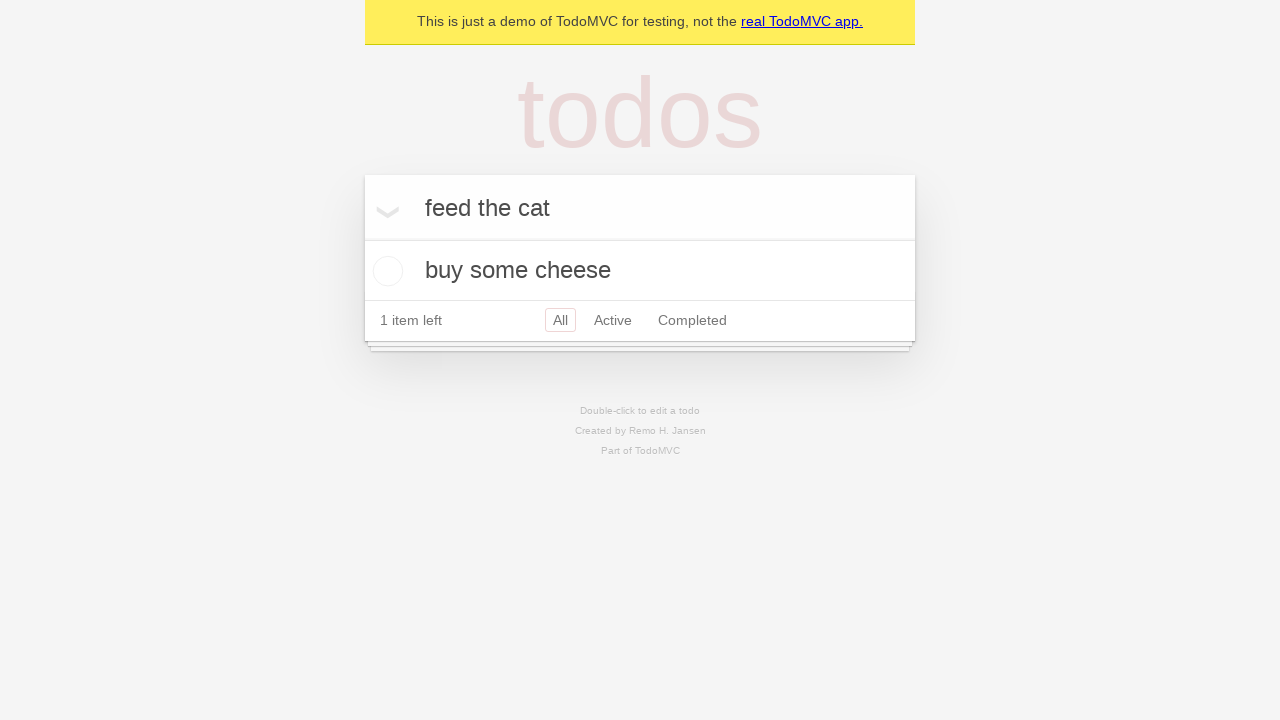

Pressed Enter to create second todo on internal:attr=[placeholder="What needs to be done?"i]
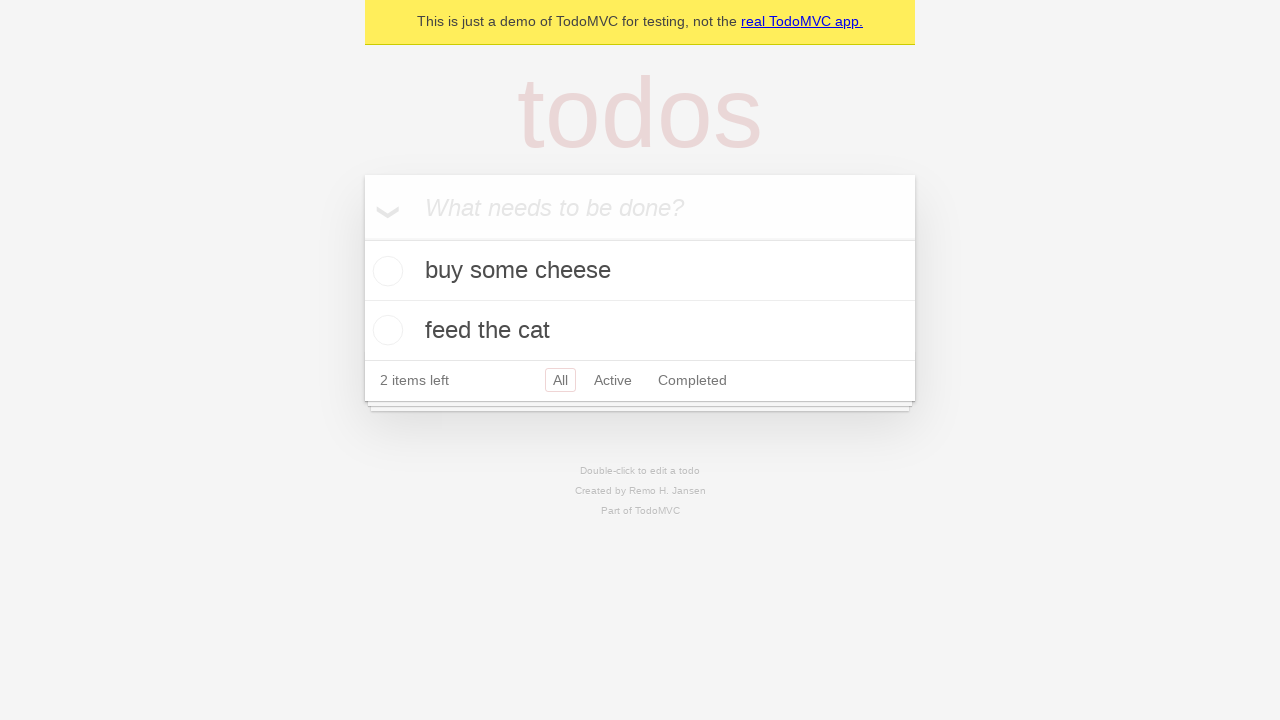

Filled todo input with 'book a doctors appointment' on internal:attr=[placeholder="What needs to be done?"i]
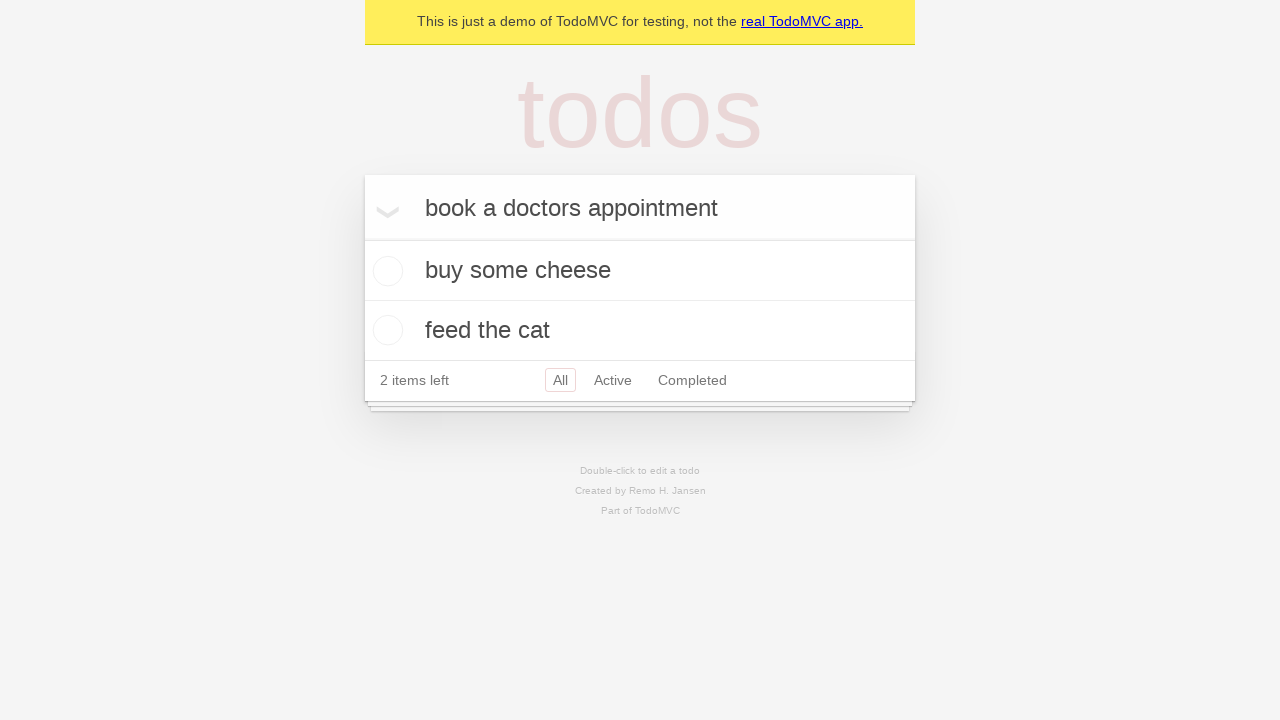

Pressed Enter to create third todo on internal:attr=[placeholder="What needs to be done?"i]
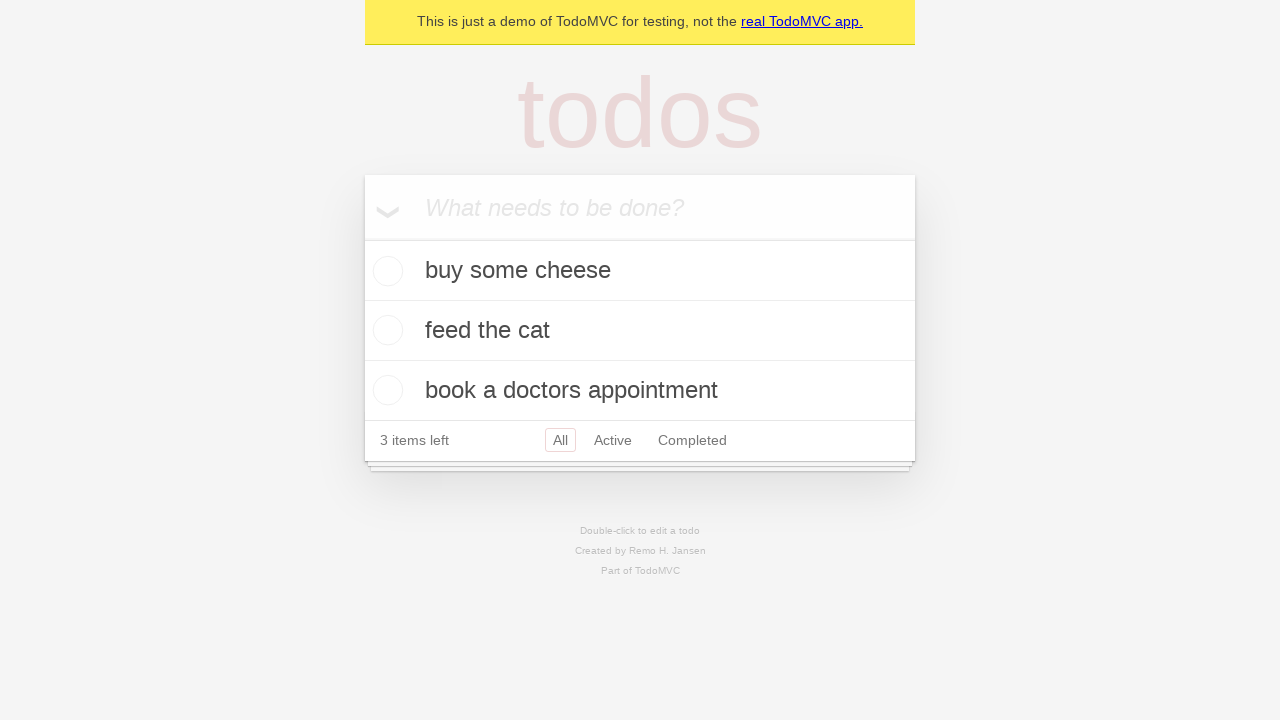

Checked the first todo to mark it as completed at (385, 271) on .todo-list li .toggle >> nth=0
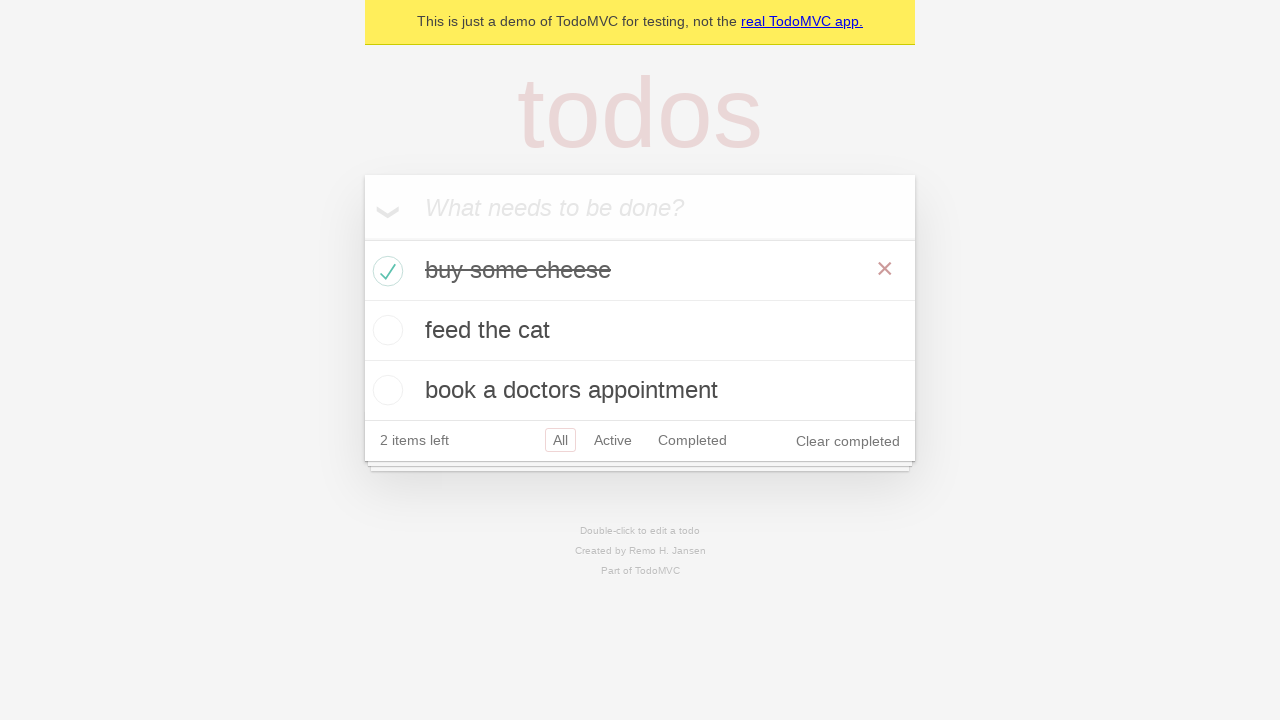

Verified 'Clear completed' button is visible after completing a todo
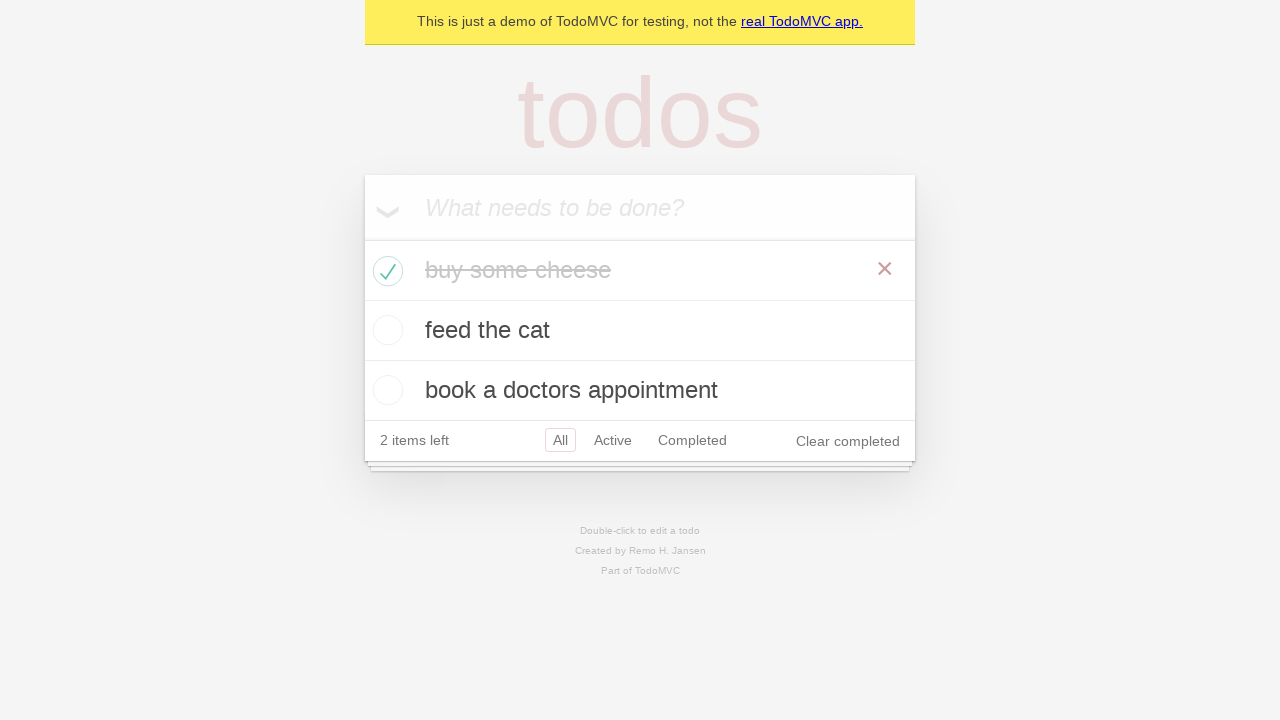

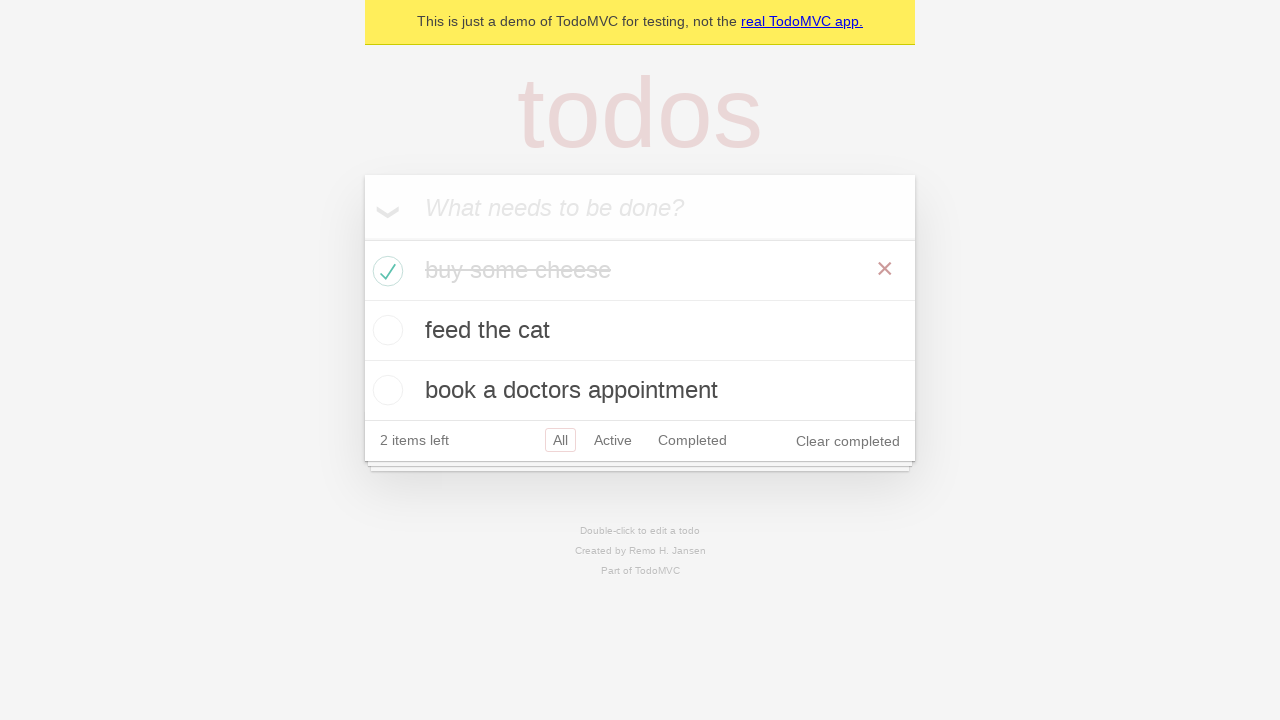